Tests scroll up functionality using the arrow button by scrolling down, then clicking the scroll up arrow, and verifying the page scrolls back to top

Starting URL: http://automationexercise.com

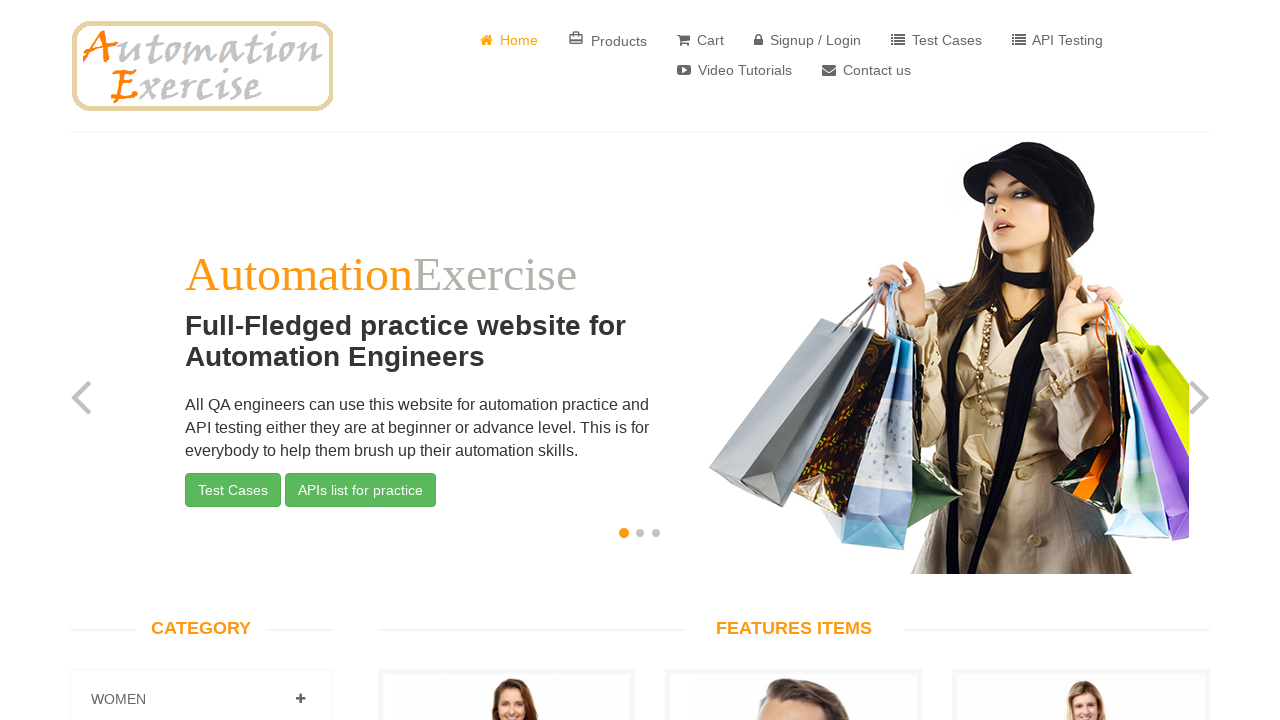

Scrolled down to bottom of page
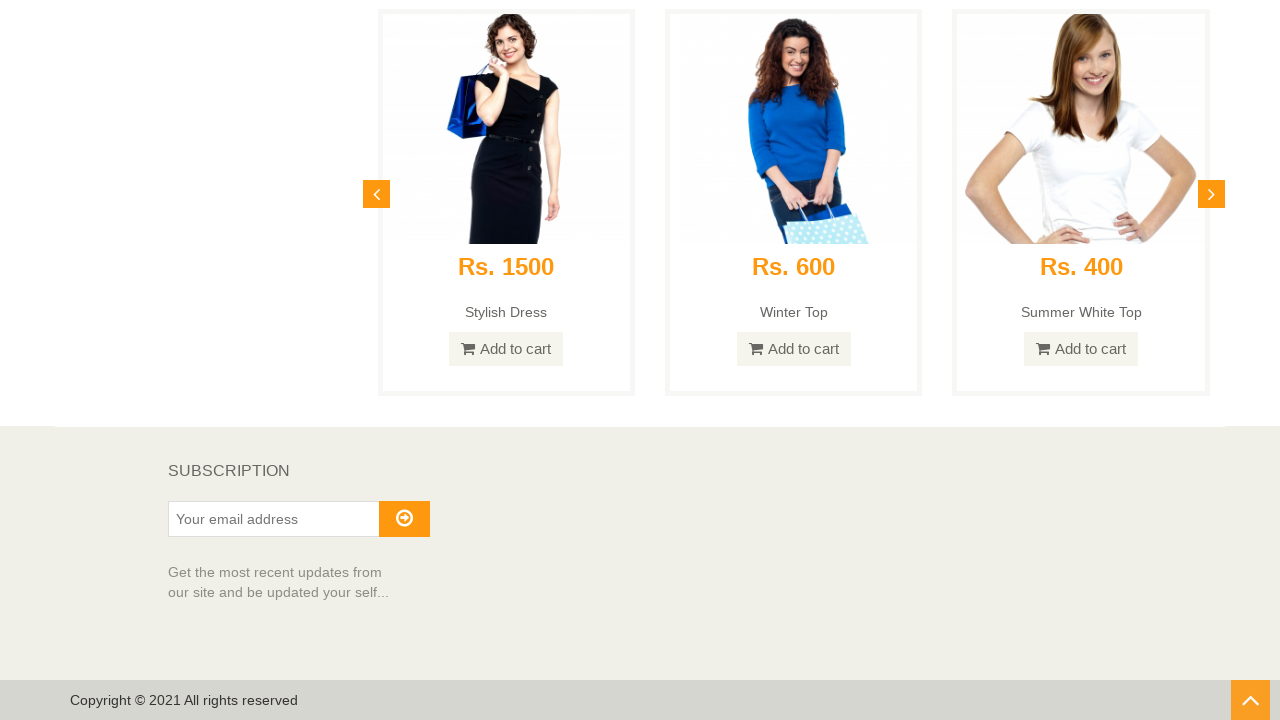

Verified 'Subscription' text is visible in footer area
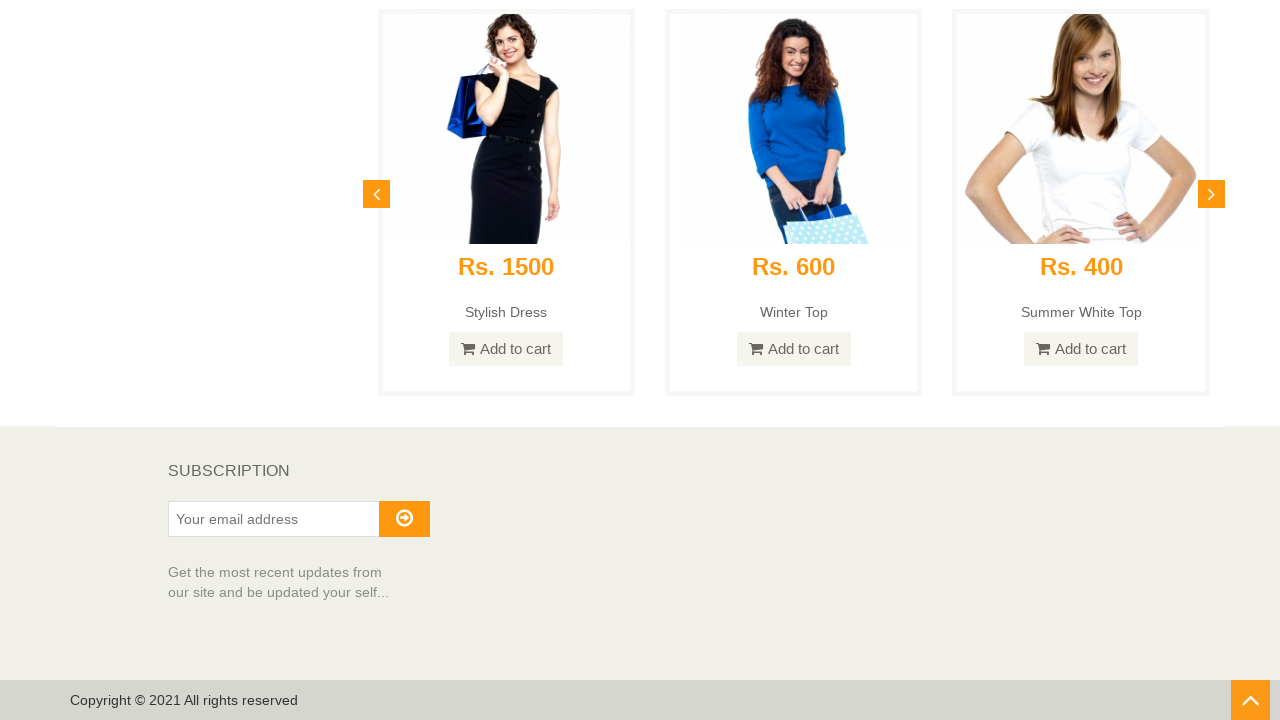

Clicked scroll up arrow button at (1250, 700) on #scrollUp
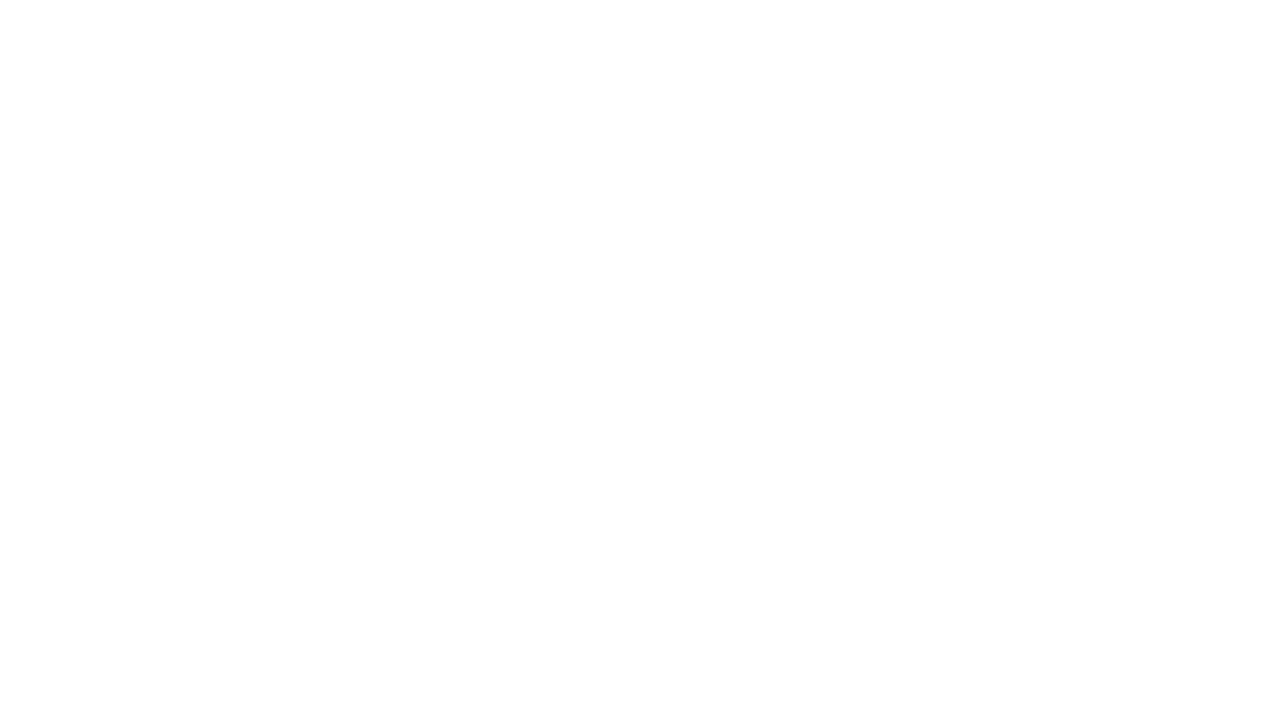

Verified page scrolled back to top - 'Full-Fledged practice website for Automation Engineers' text is visible
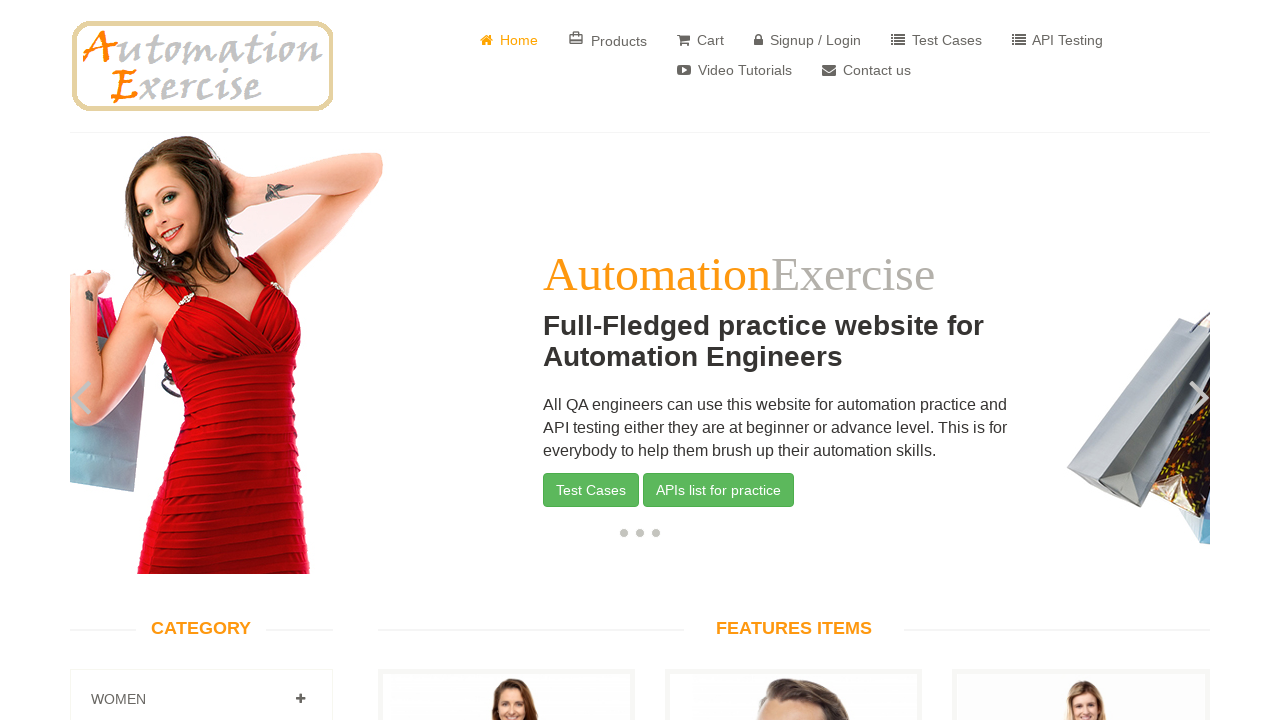

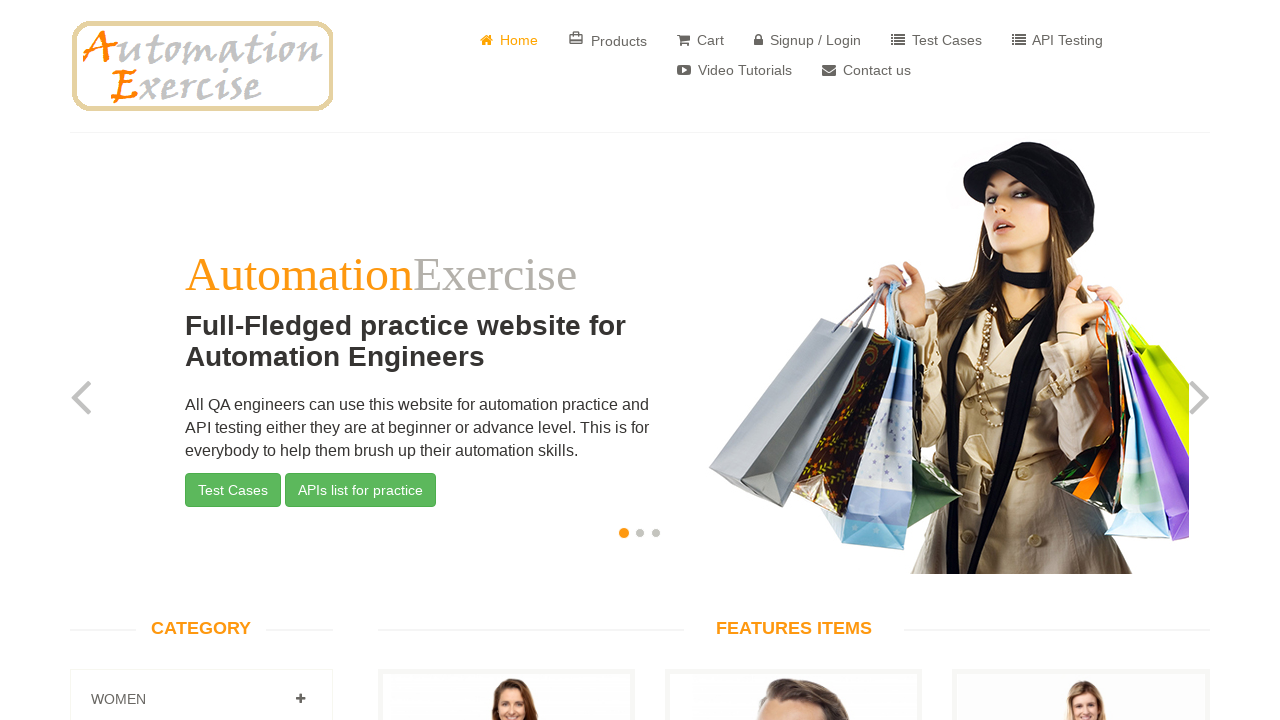